Tests editing a todo item by double-clicking, changing text, and pressing Enter

Starting URL: https://demo.playwright.dev/todomvc

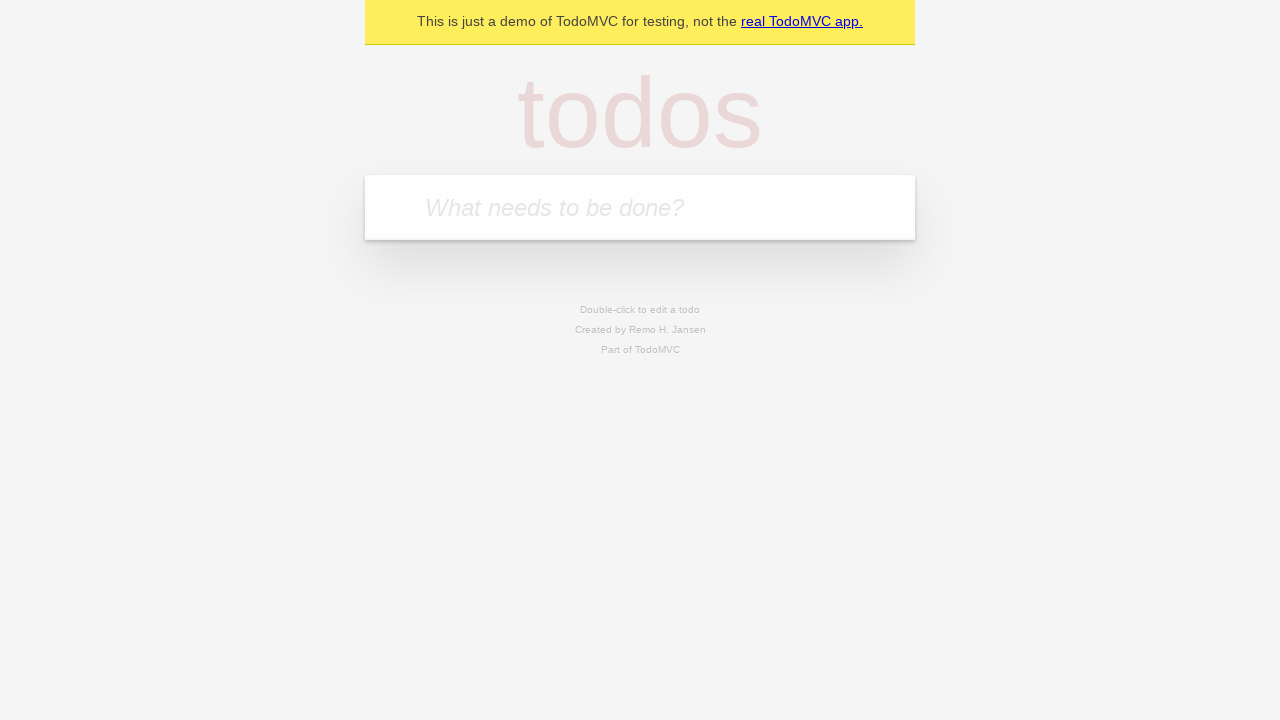

Filled todo input with 'buy some cheese' on internal:attr=[placeholder="What needs to be done?"i]
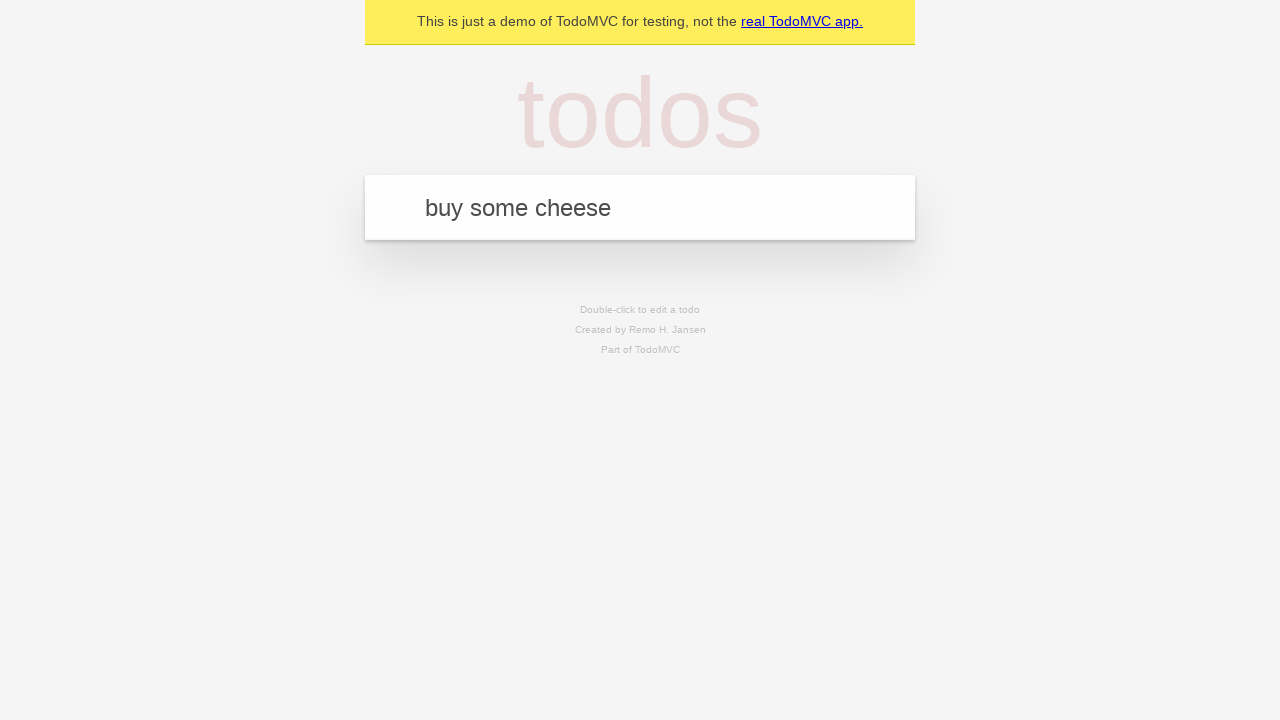

Pressed Enter to create first todo item on internal:attr=[placeholder="What needs to be done?"i]
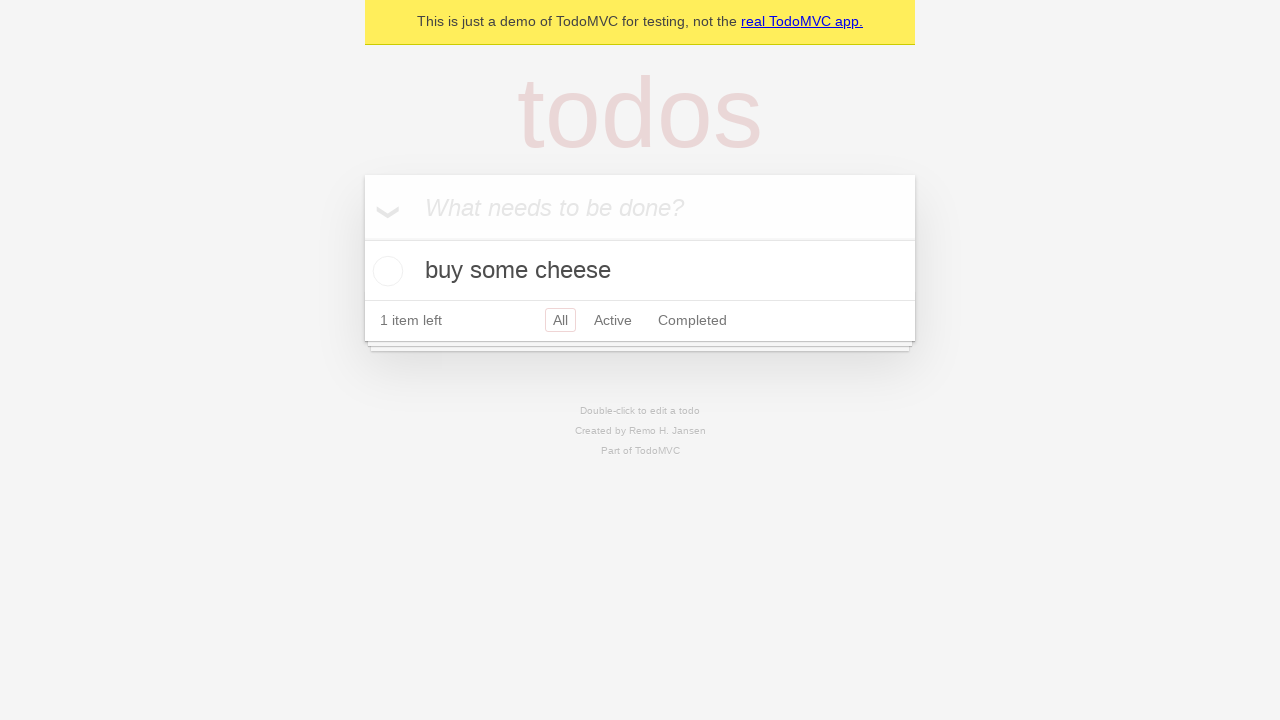

Filled todo input with 'feed the cat' on internal:attr=[placeholder="What needs to be done?"i]
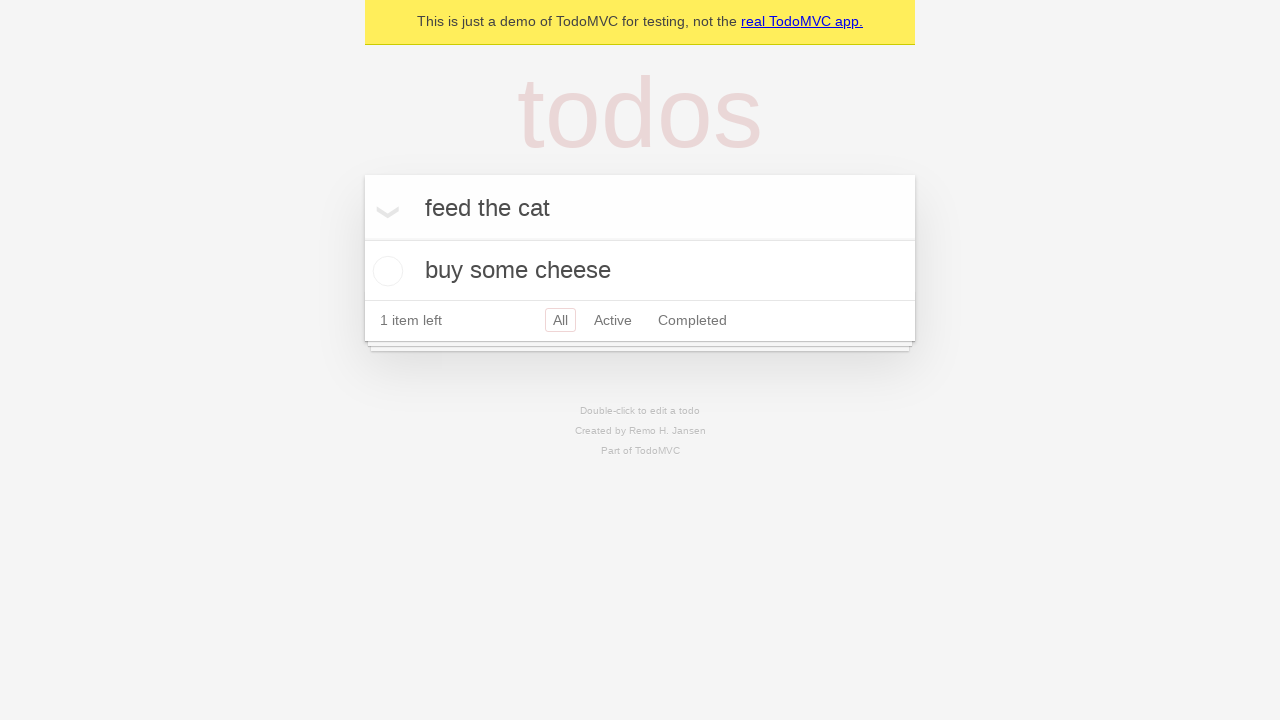

Pressed Enter to create second todo item on internal:attr=[placeholder="What needs to be done?"i]
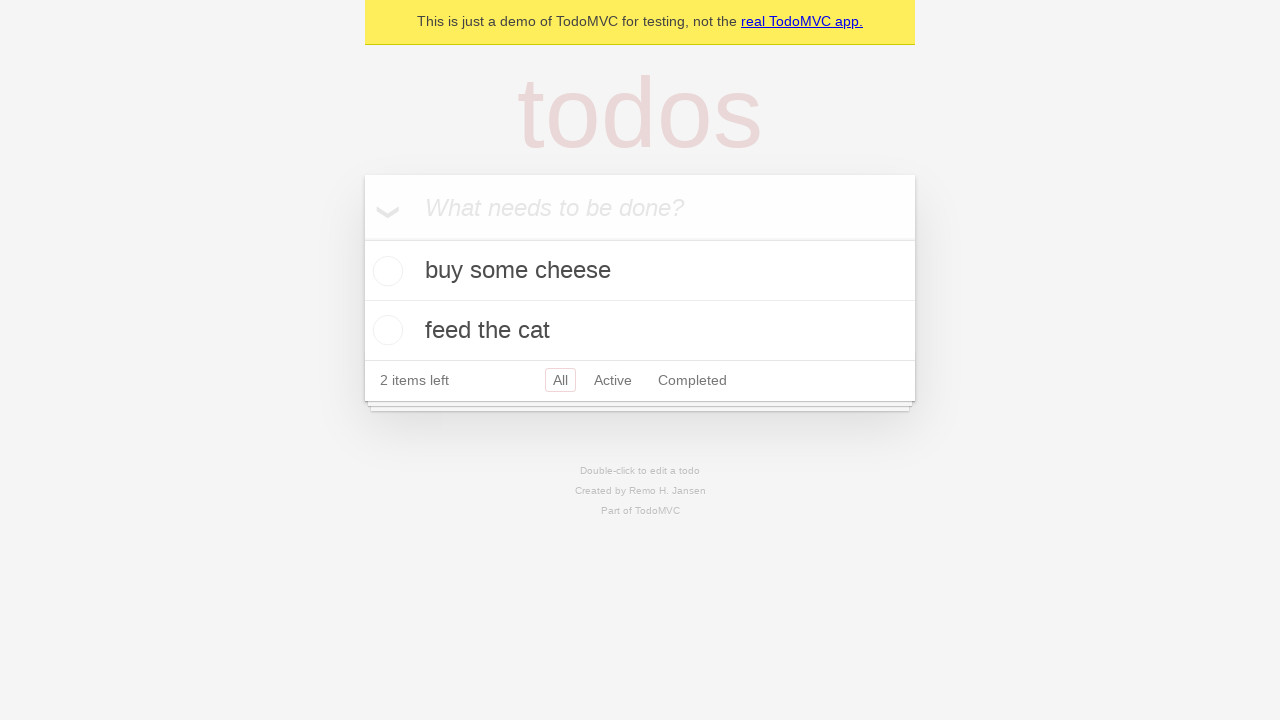

Filled todo input with 'book a doctors appointment' on internal:attr=[placeholder="What needs to be done?"i]
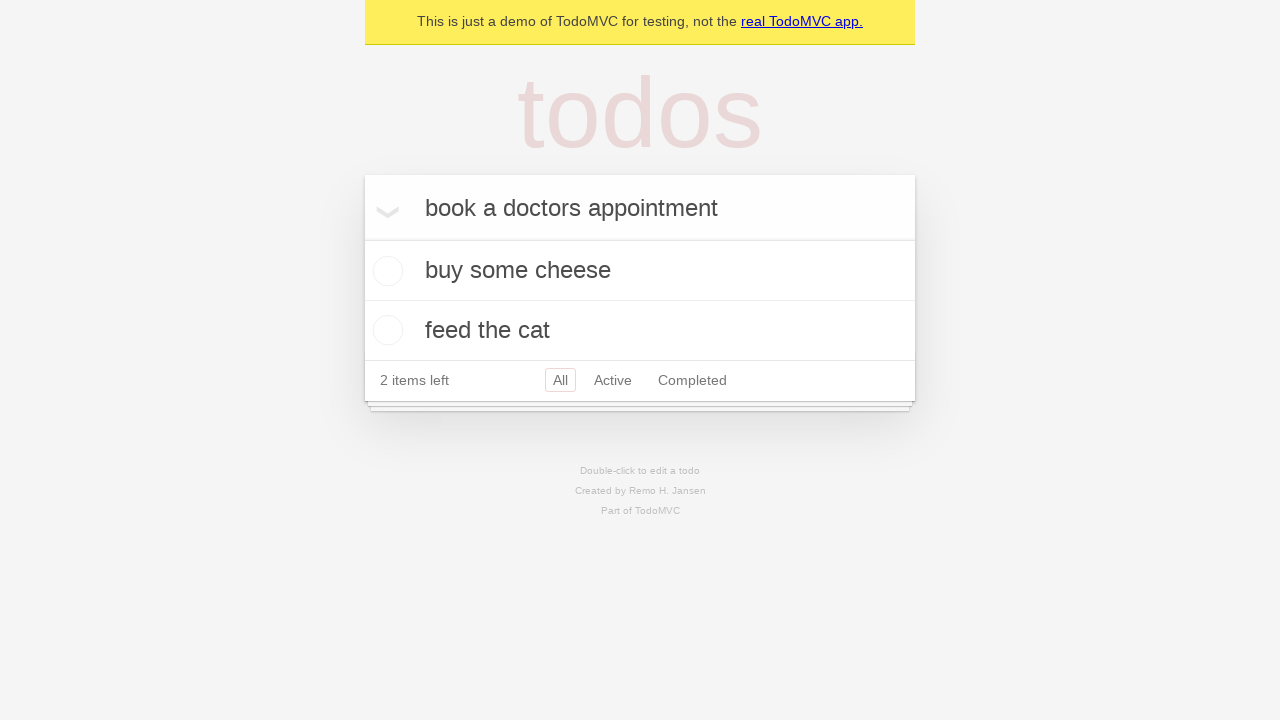

Pressed Enter to create third todo item on internal:attr=[placeholder="What needs to be done?"i]
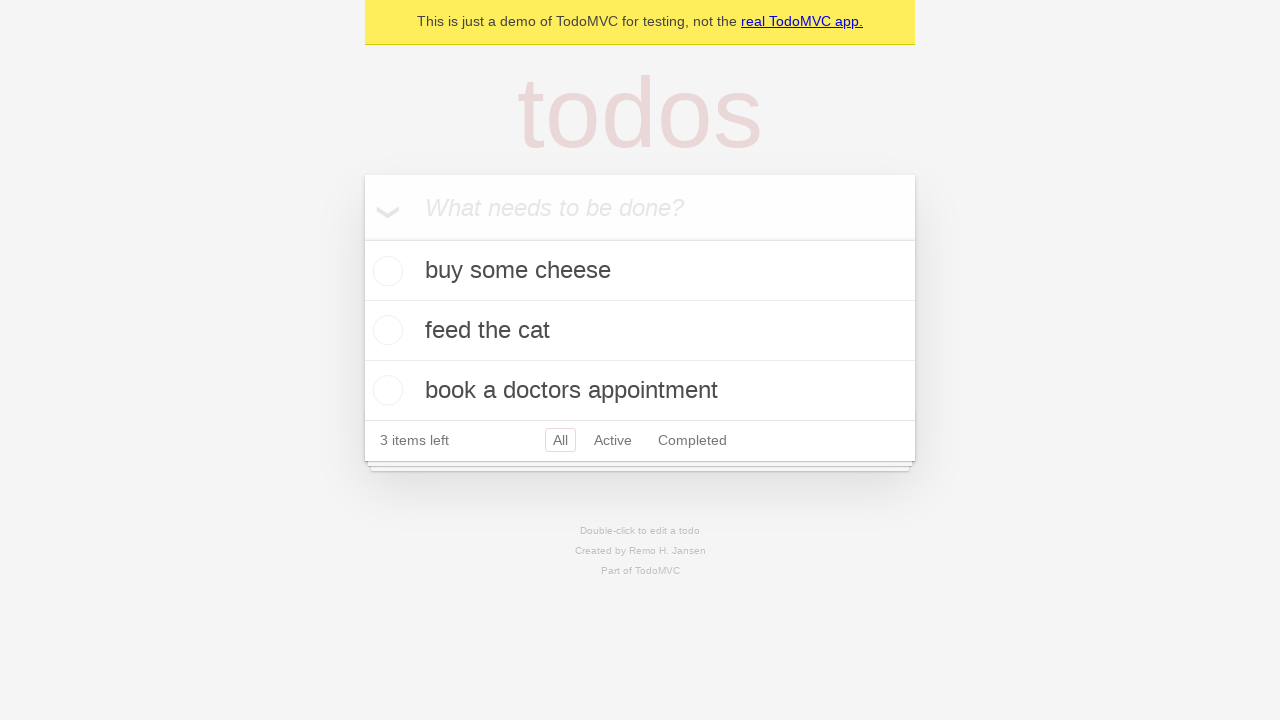

Double-clicked second todo item to enter edit mode at (640, 331) on internal:testid=[data-testid="todo-item"s] >> nth=1
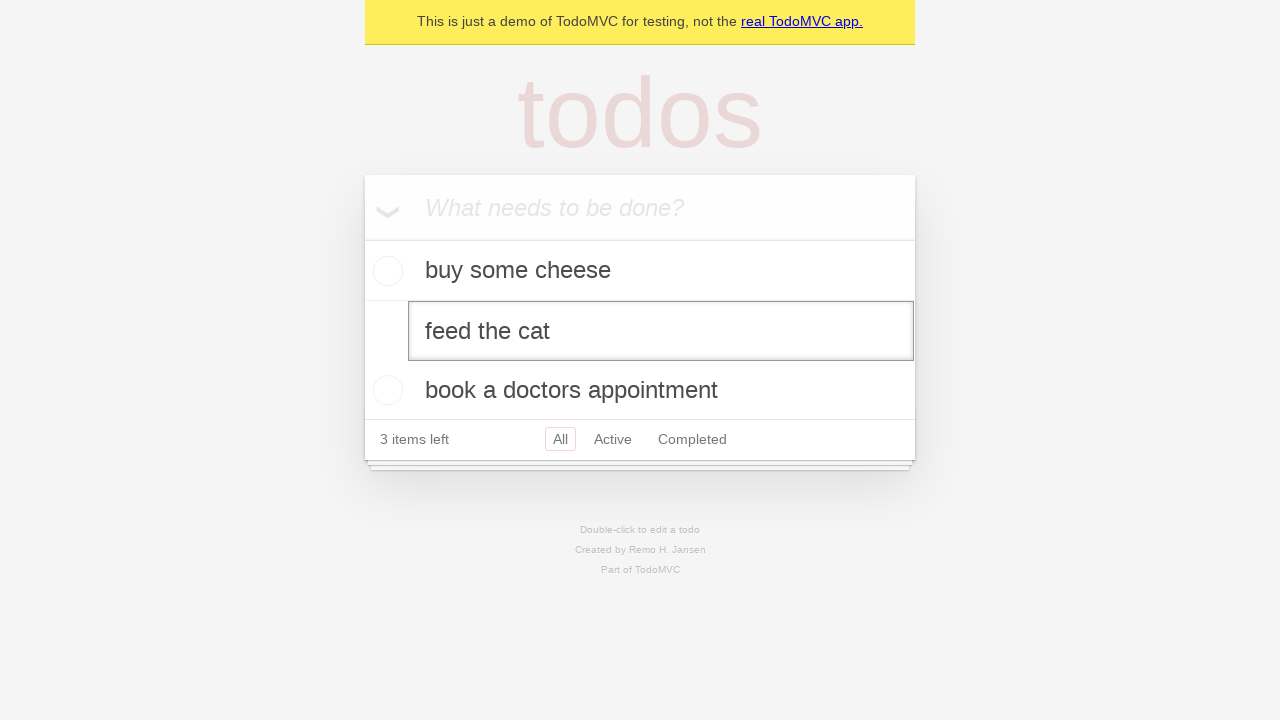

Changed todo text to 'buy some sausages' on internal:testid=[data-testid="todo-item"s] >> nth=1 >> internal:role=textbox[nam
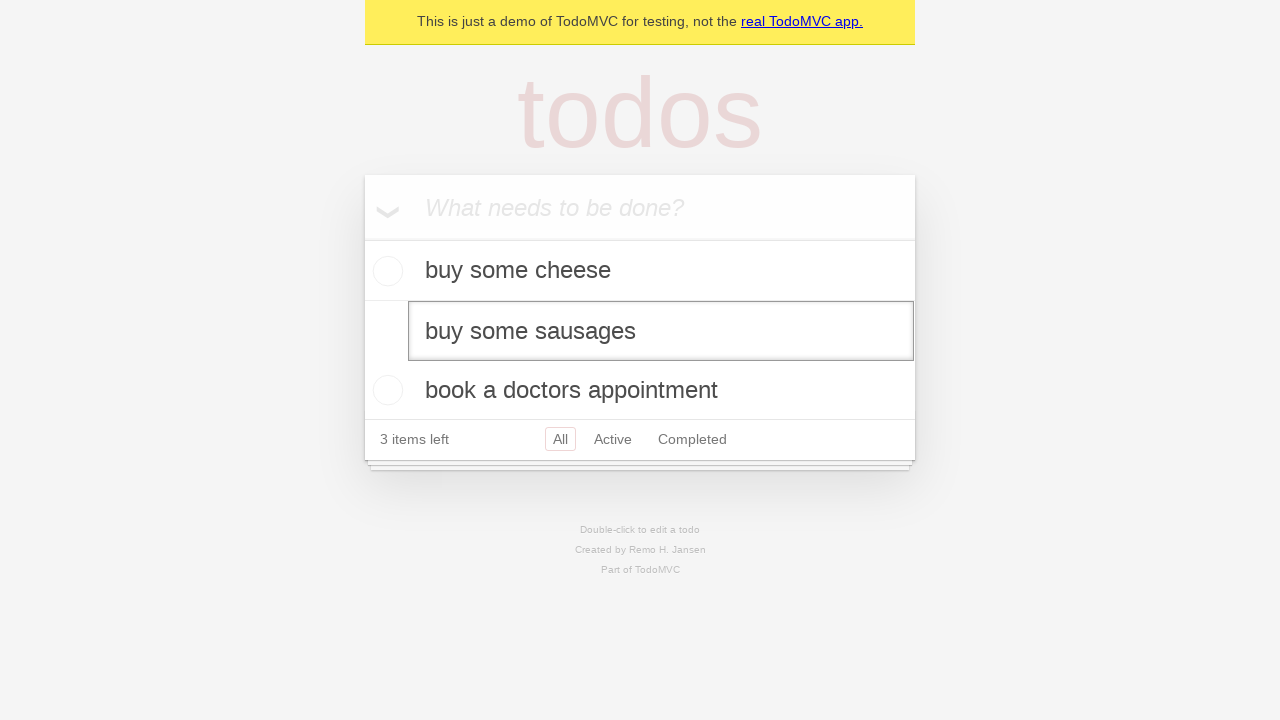

Pressed Enter to save the edited todo item on internal:testid=[data-testid="todo-item"s] >> nth=1 >> internal:role=textbox[nam
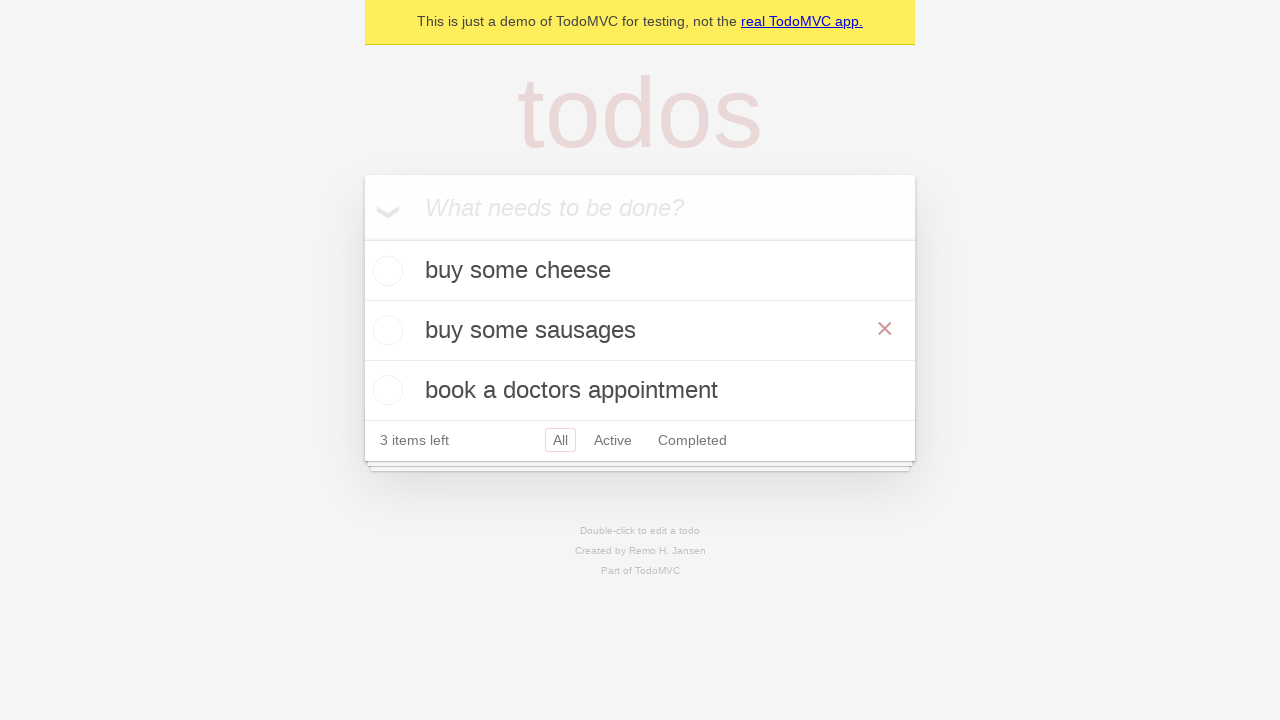

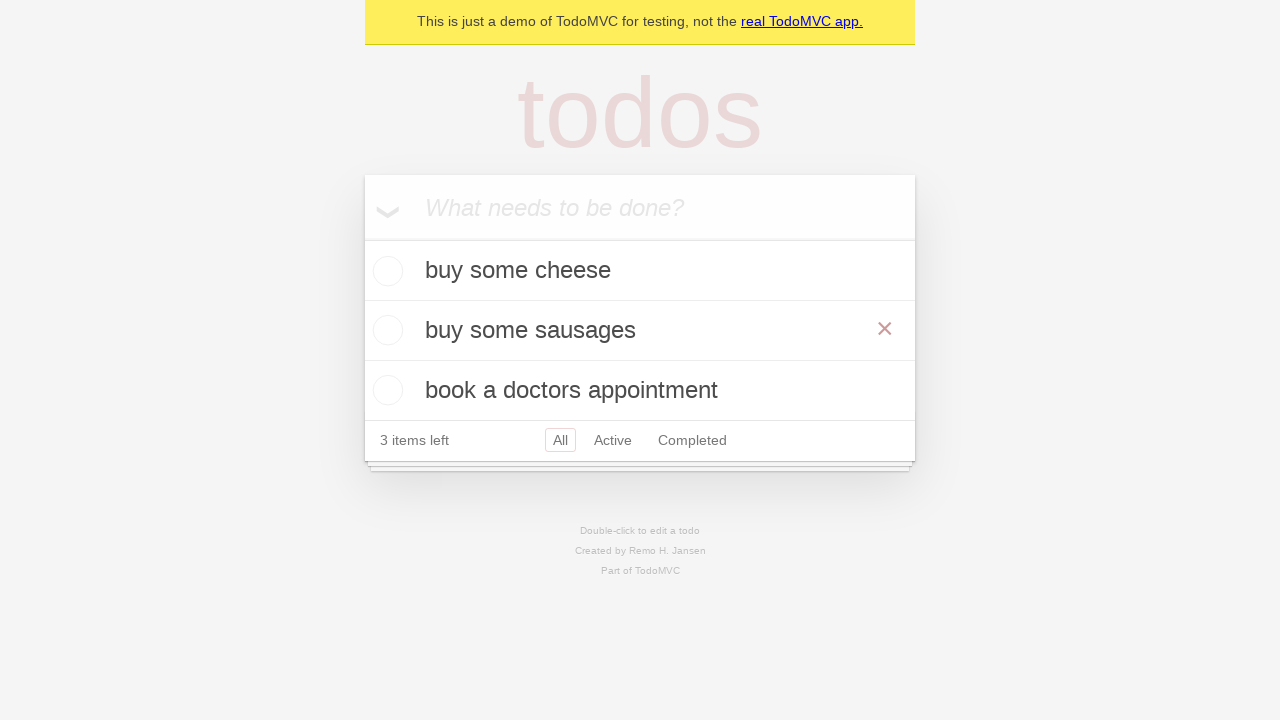